Tests number input field functionality by entering a value, clearing it, and entering a new value

Starting URL: http://the-internet.herokuapp.com/inputs

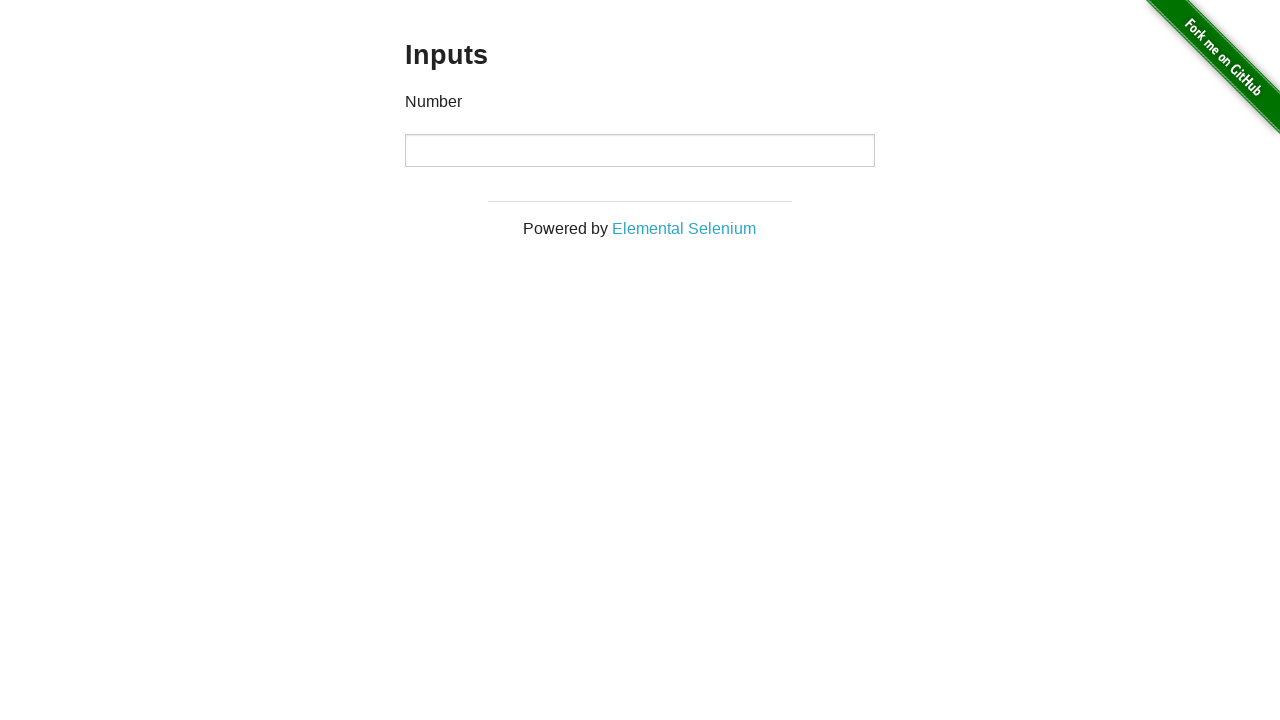

Entered value 1000 into number input field on input[type='number']
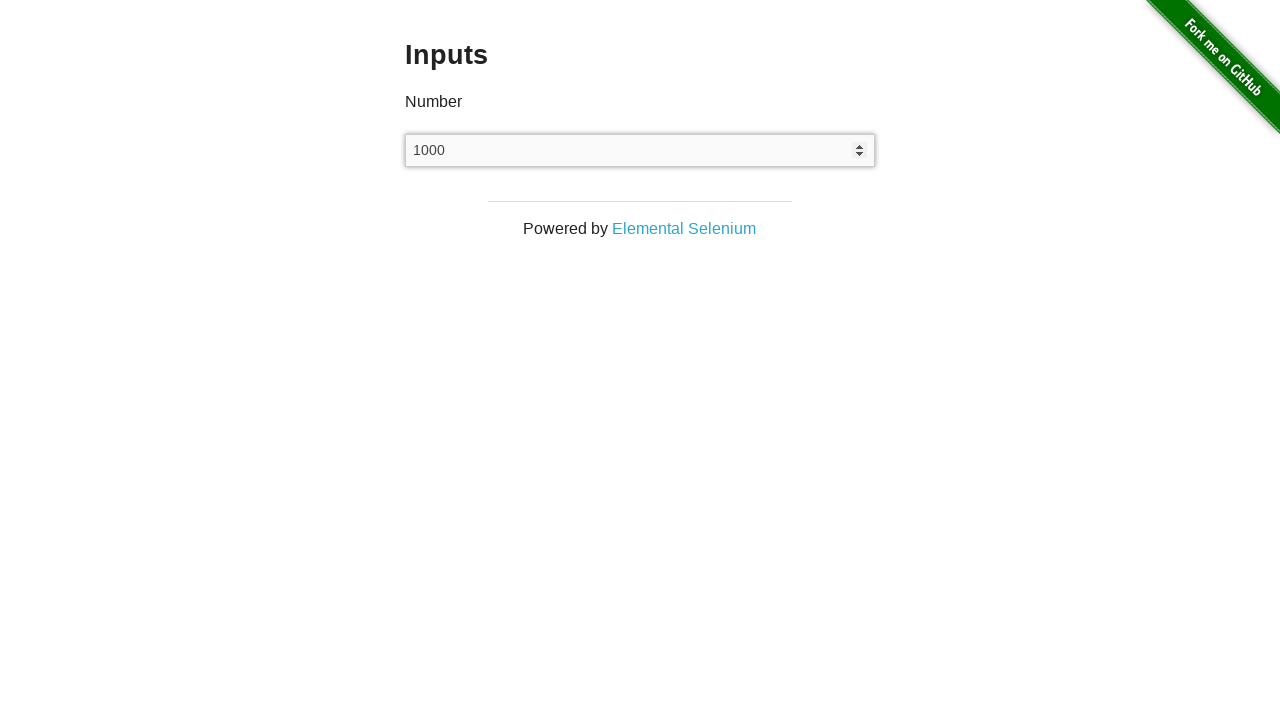

Cleared the number input field on input[type='number']
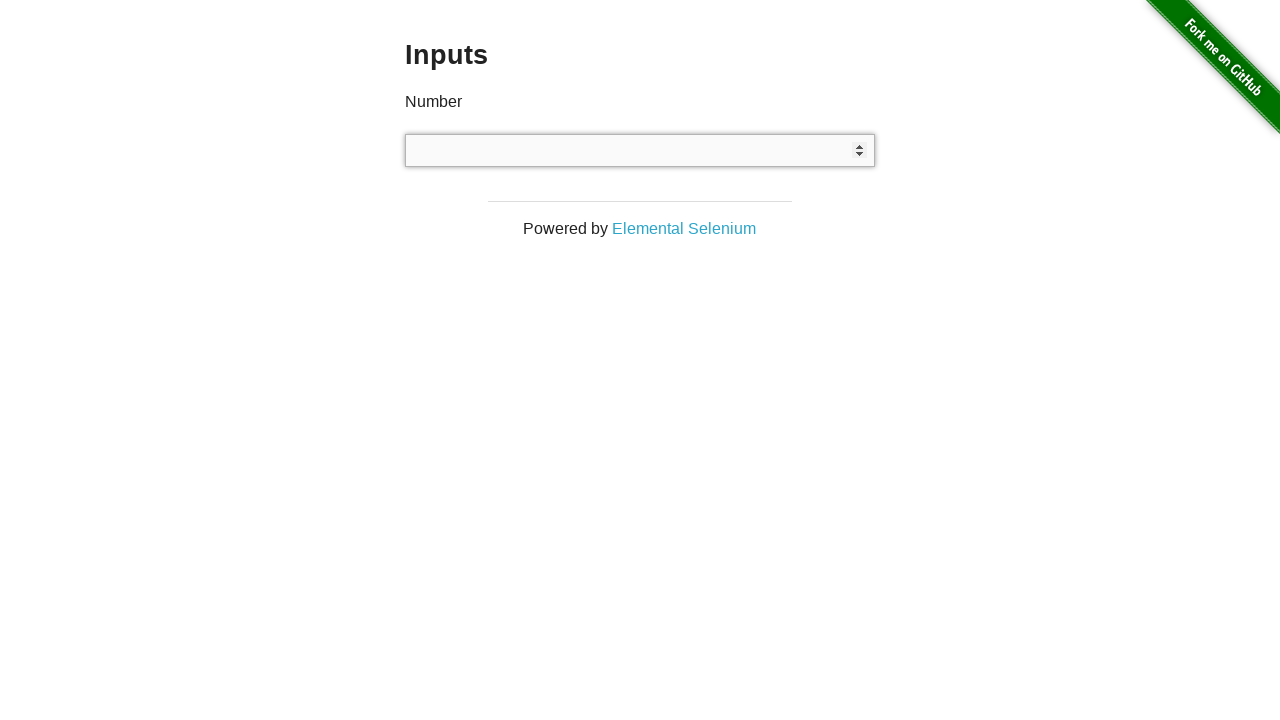

Entered value 999 into number input field on input[type='number']
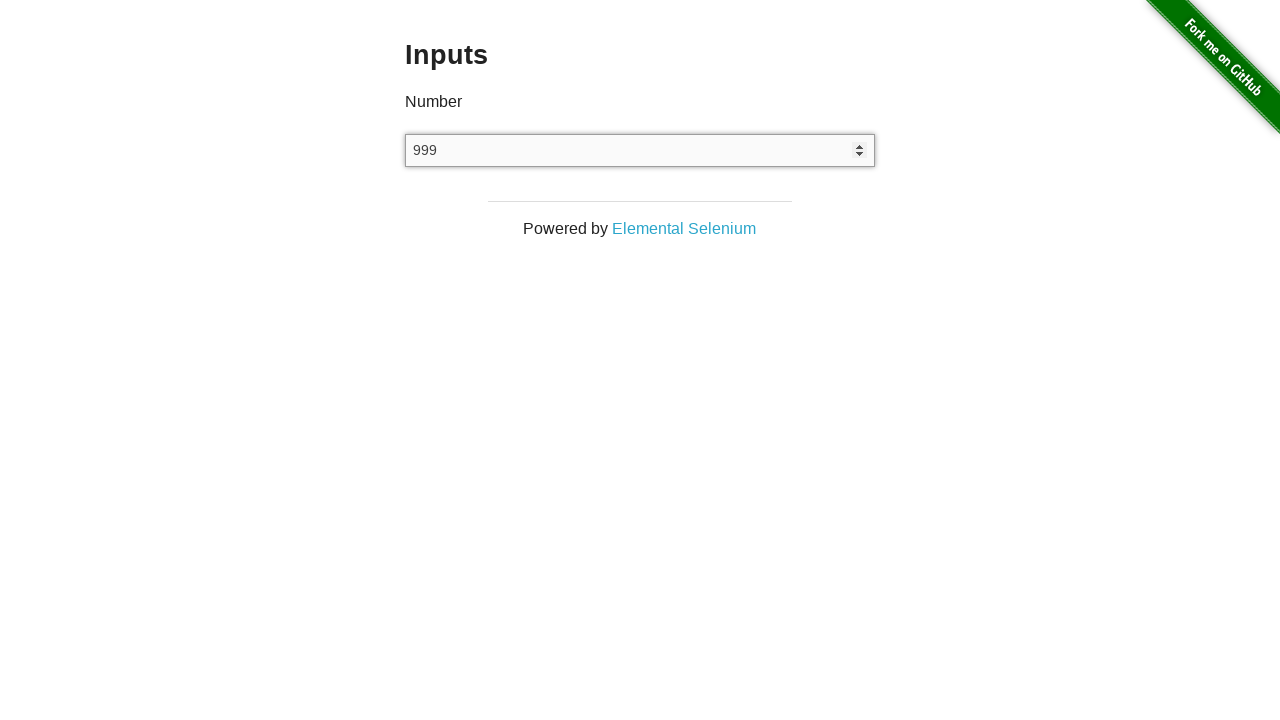

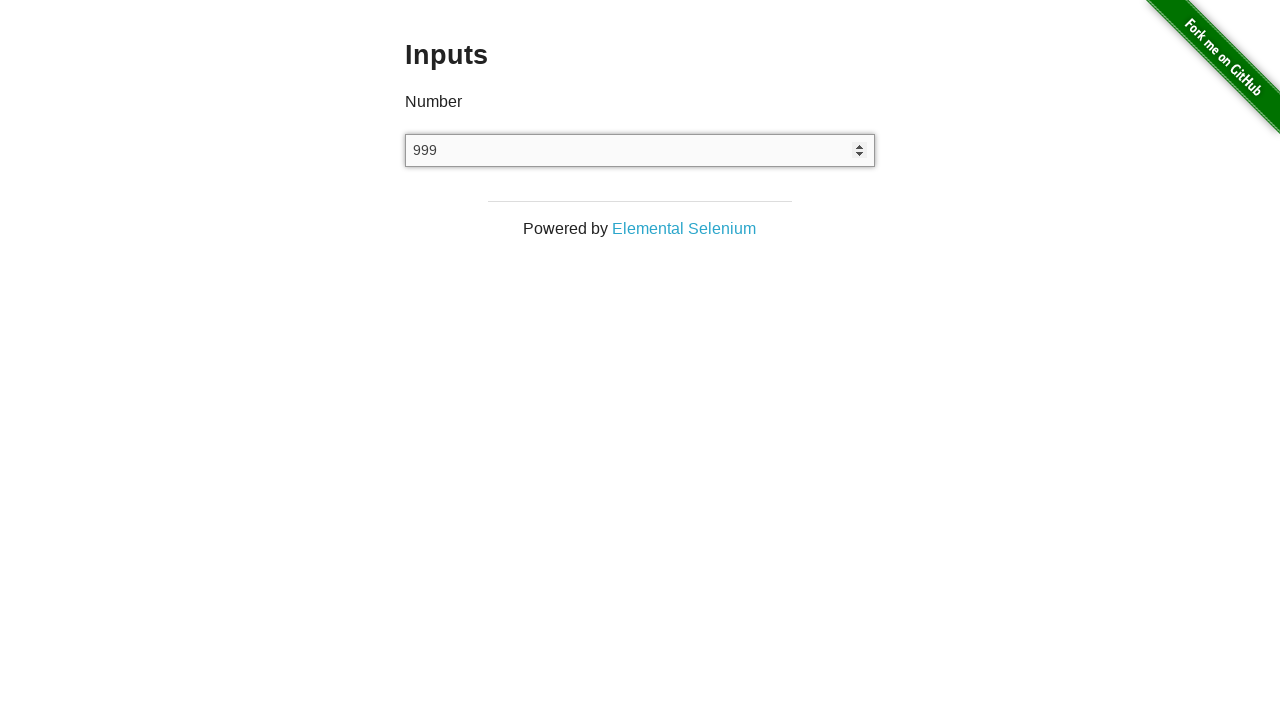